Tests dynamic properties functionality by waiting for a button to become enabled after a delay, clicking it, and verifying that buttons are clickable.

Starting URL: https://demoqa.com/dynamic-properties

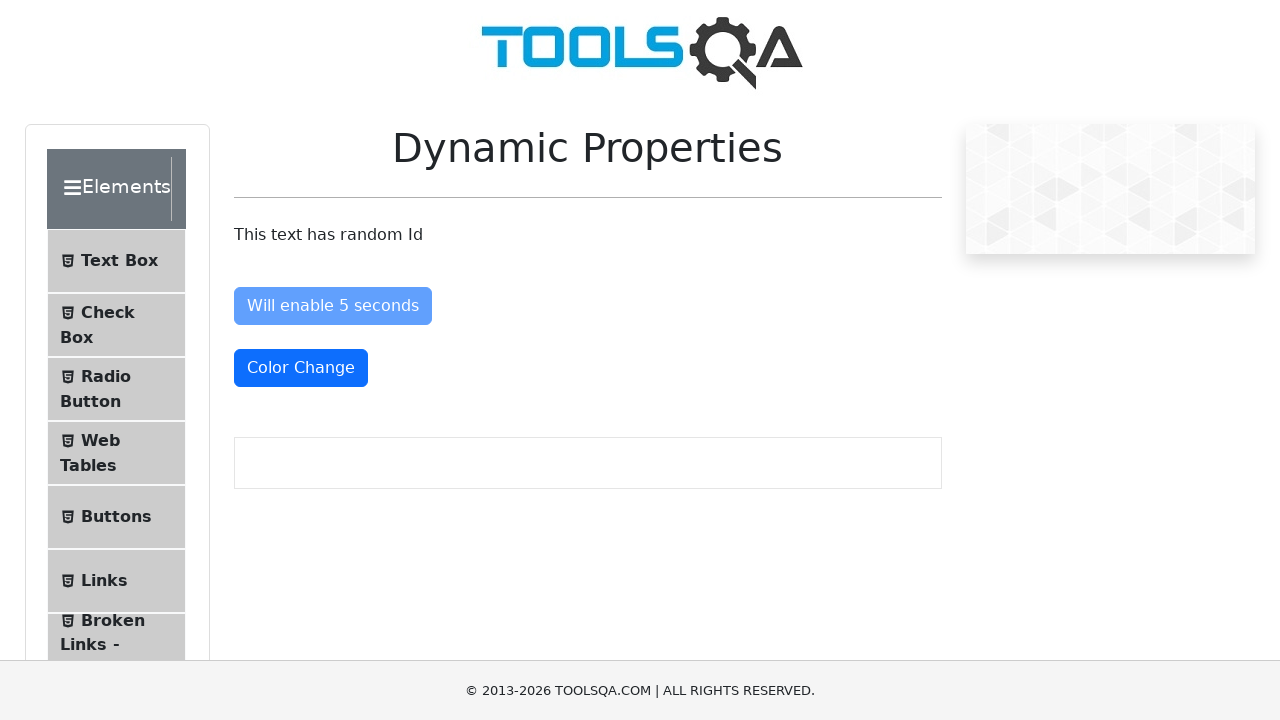

Waited for 'Enable After' button to become enabled
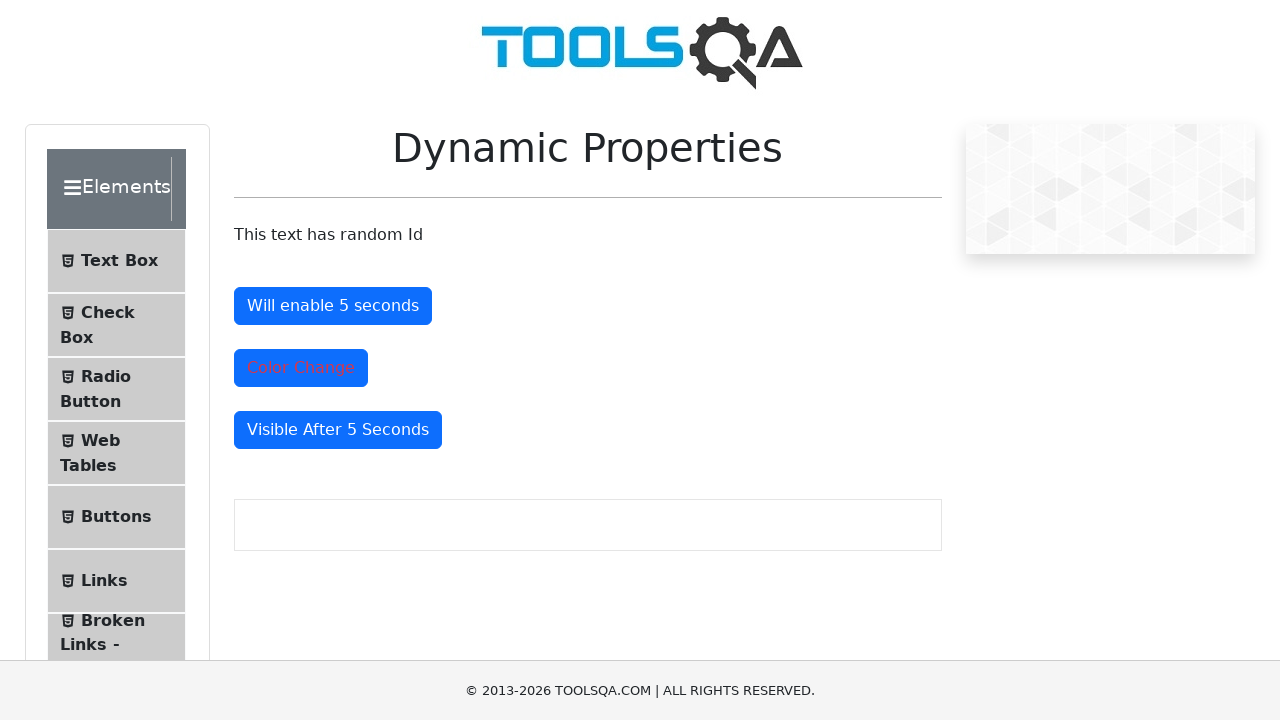

Clicked the 'Enable After' button at (333, 306) on #enableAfter
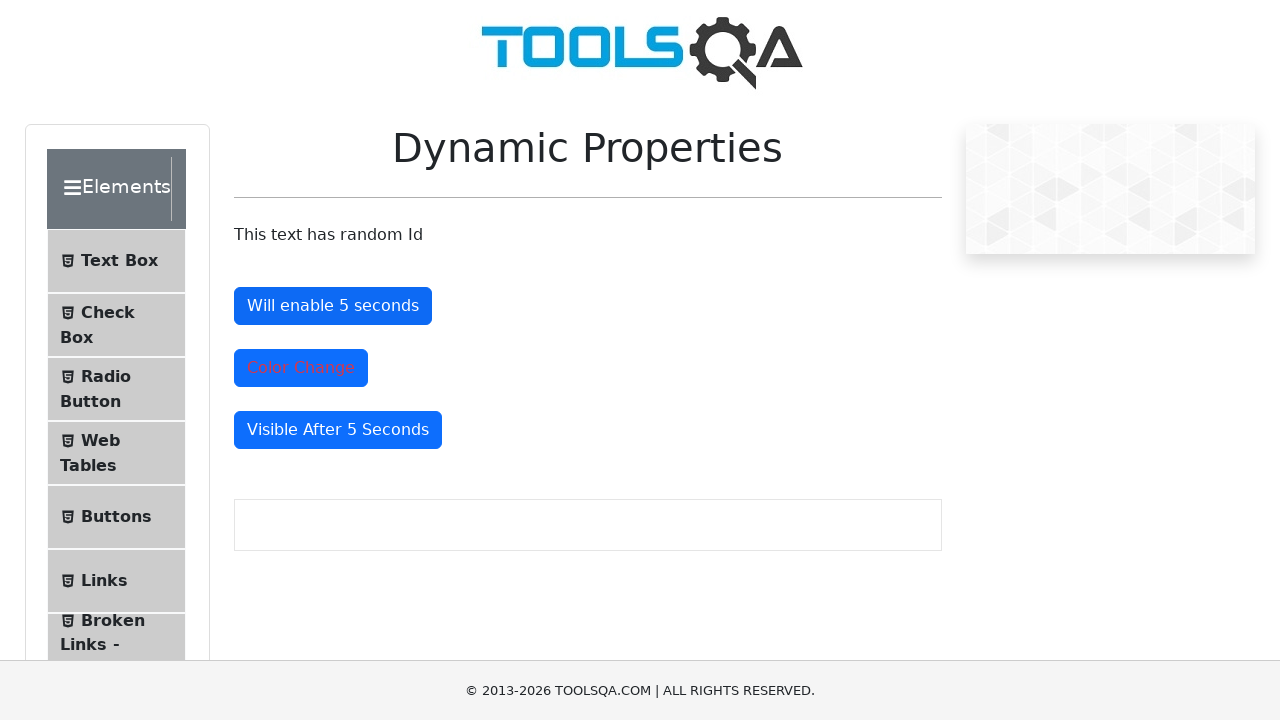

Waited for 'Visible After' button to become visible
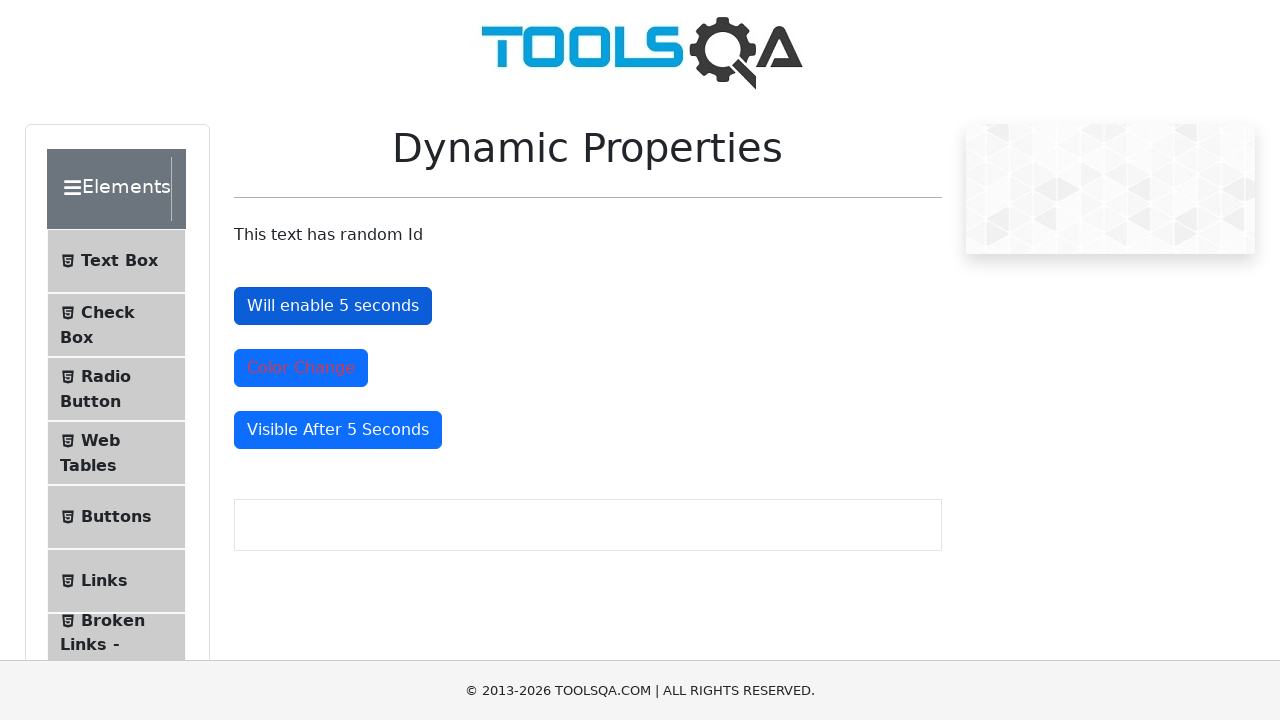

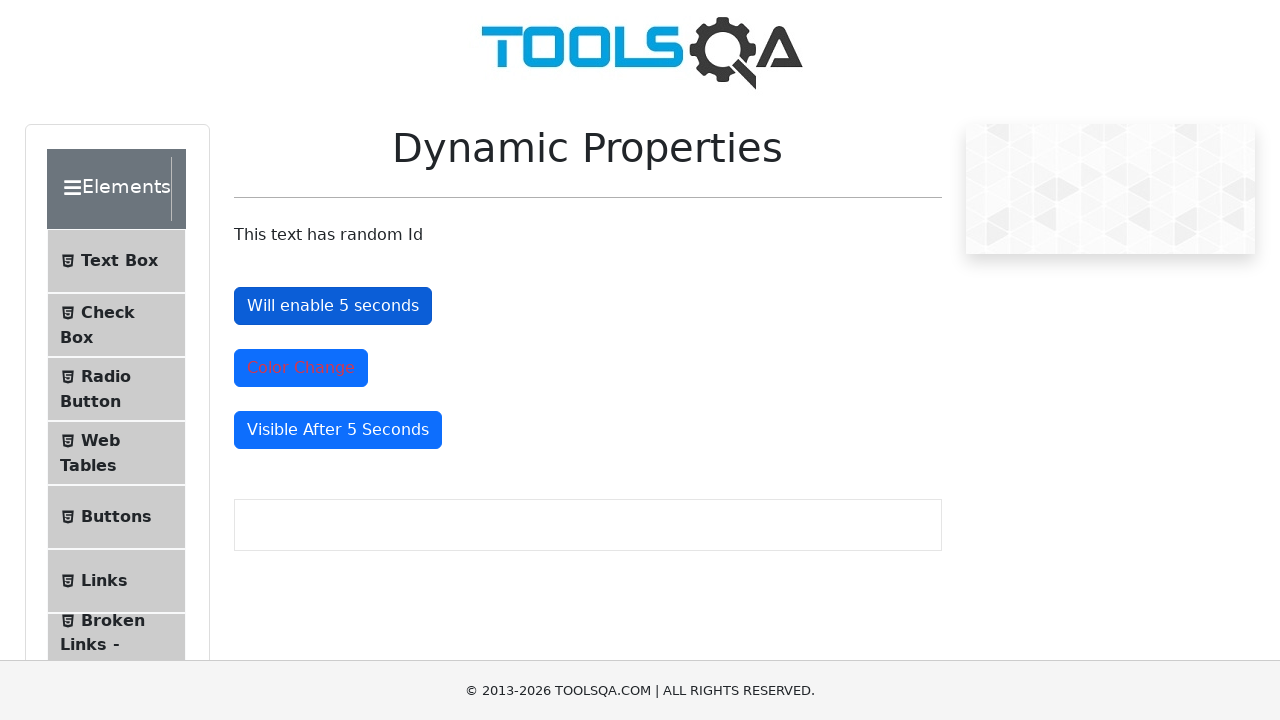